Tests double-click functionality by double-clicking a button and verifying the success message appears

Starting URL: https://demoqa.com/buttons

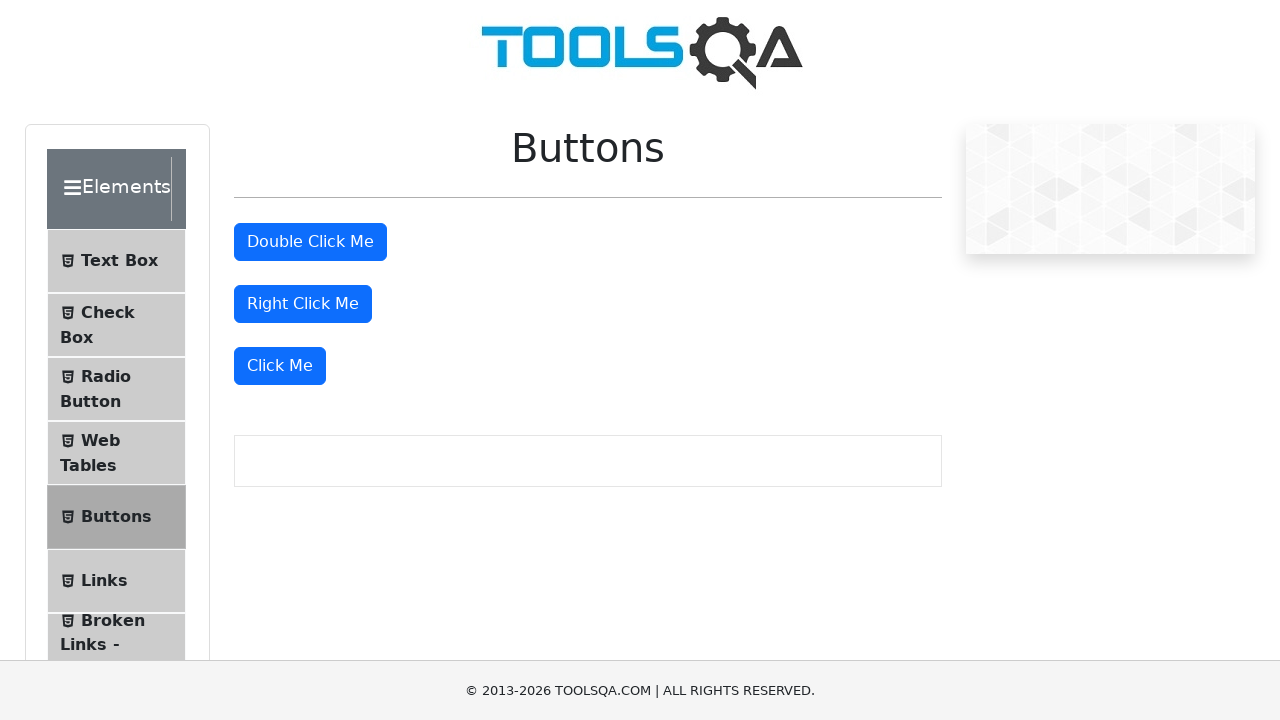

Double-clicked the double-click button at (310, 242) on #doubleClickBtn
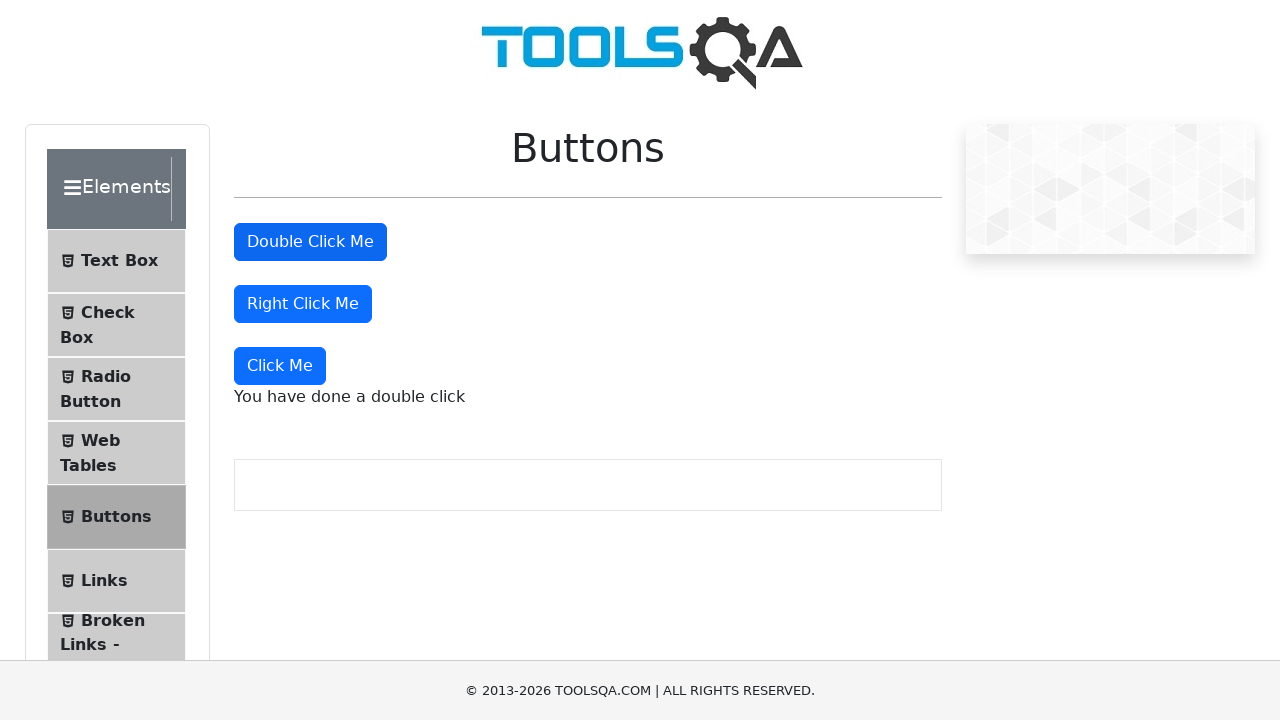

Waited for double-click success message to appear
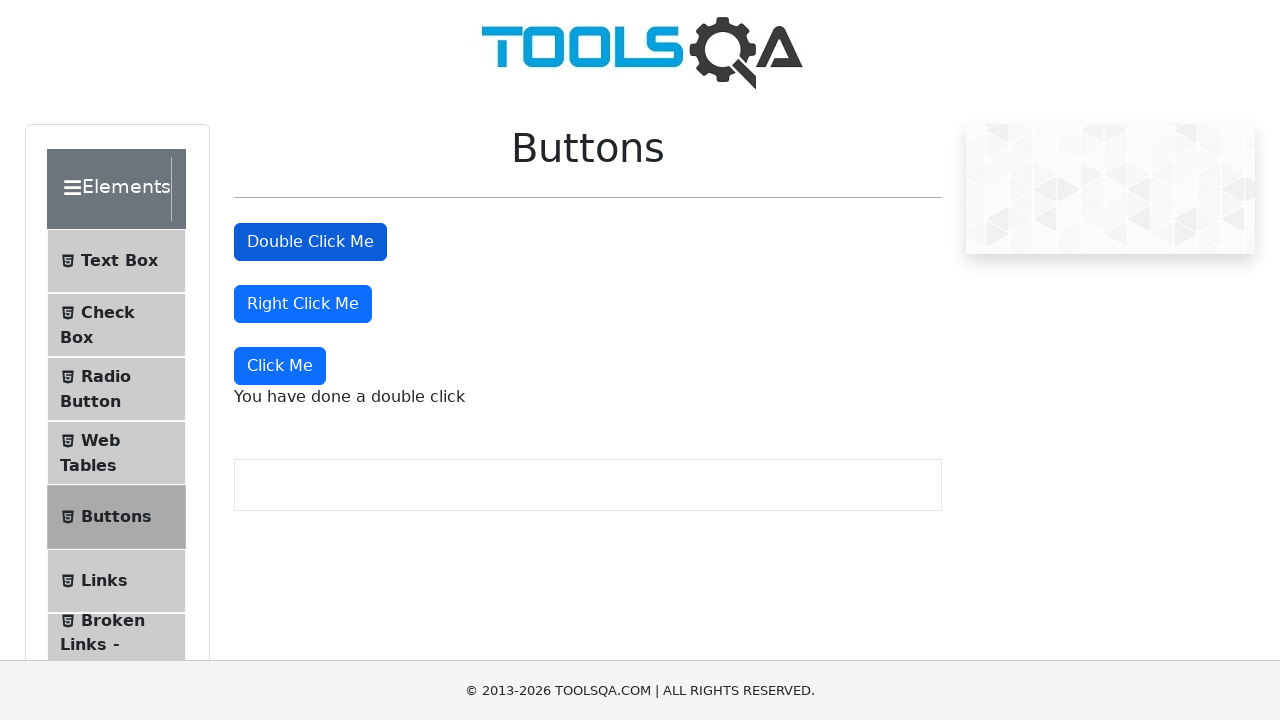

Located the double-click message element
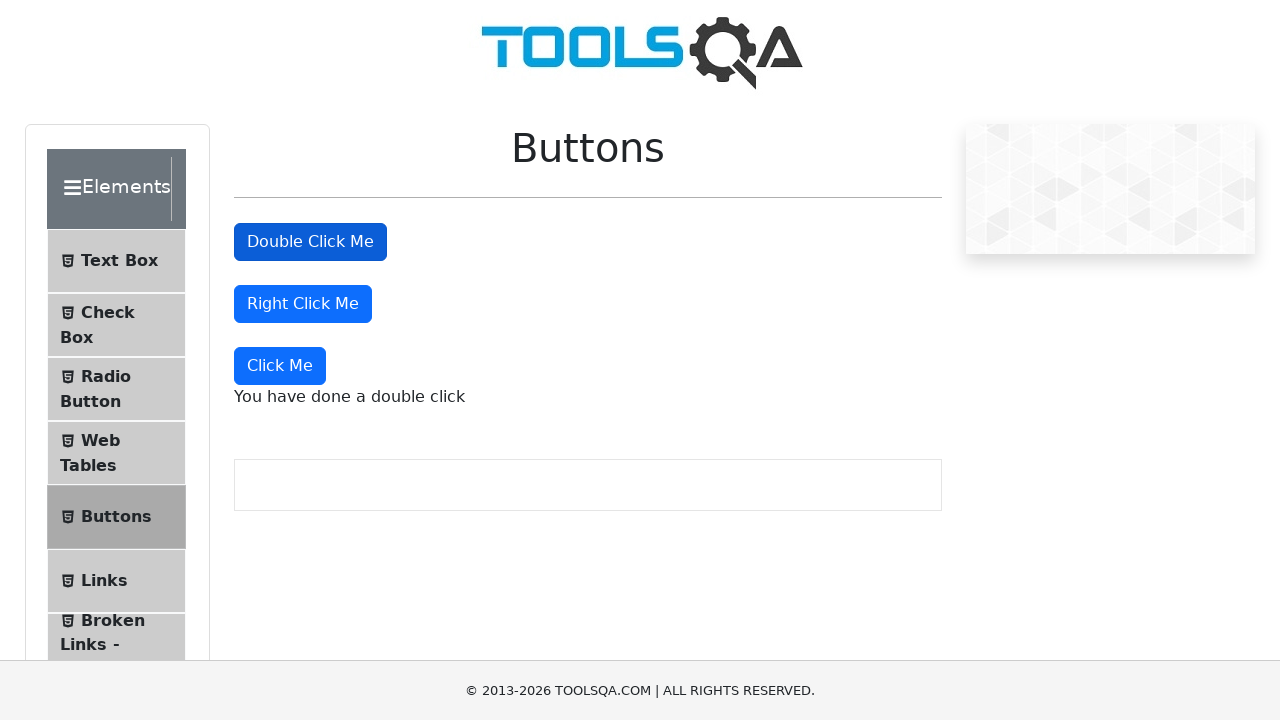

Verified success message text: 'You have done a double click'
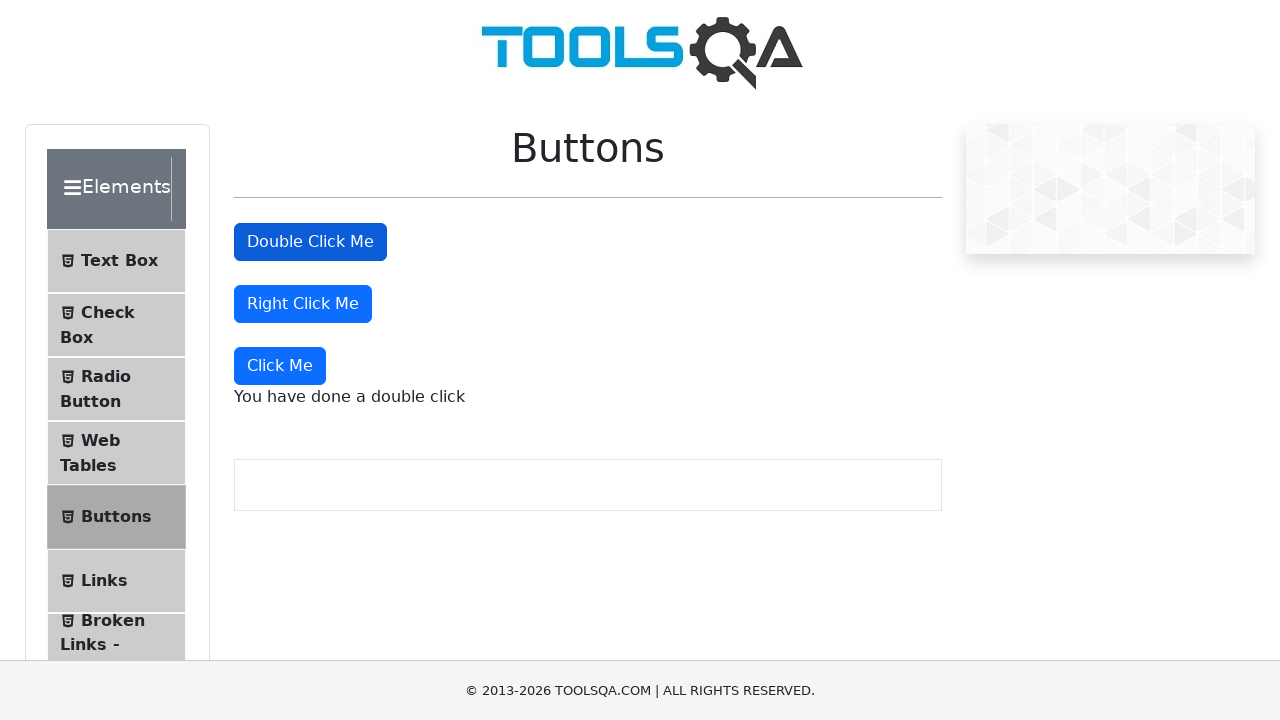

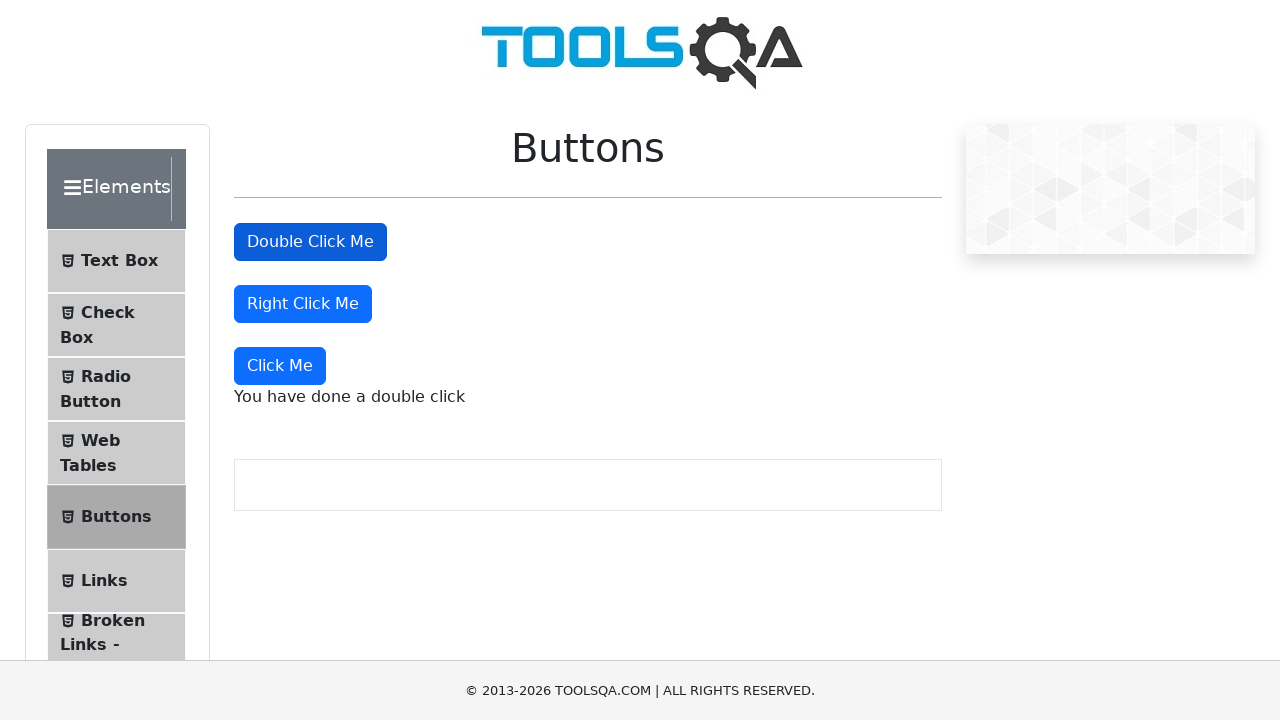